Tests the dropdown practice page by clicking on a radio button (likely for trip type selection such as round trip)

Starting URL: https://rahulshettyacademy.com/dropdownsPractise/

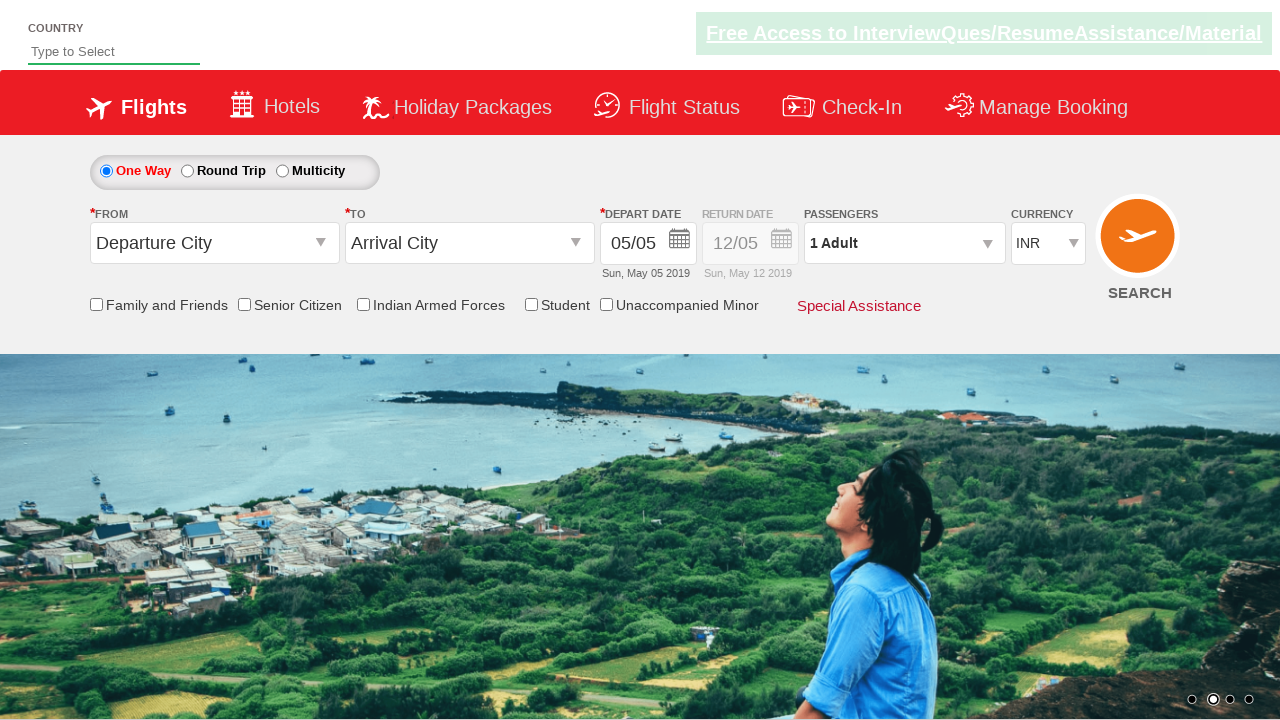

Clicked on the round trip radio button to select trip type at (187, 171) on #ctl00_mainContent_rbtnl_Trip_1
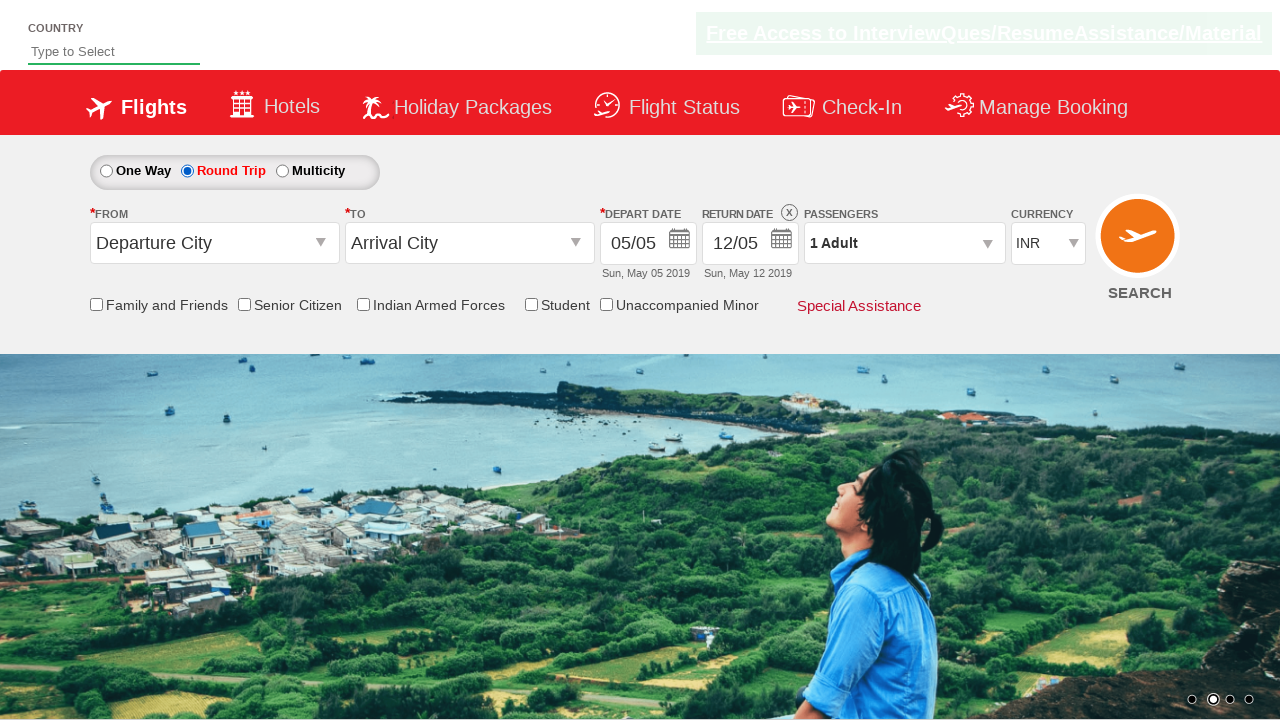

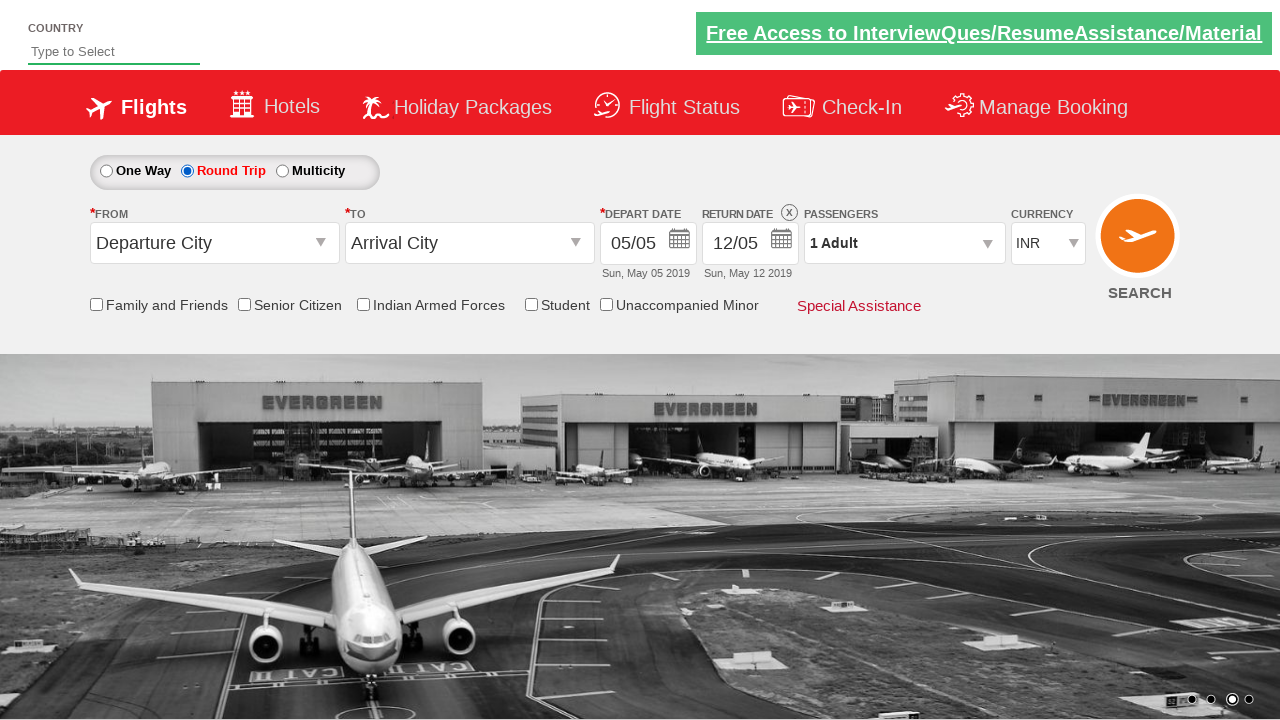